Tests the age form by entering a name and age, submitting the form, and verifying the resulting message

Starting URL: https://kristinek.github.io/site/examples/age

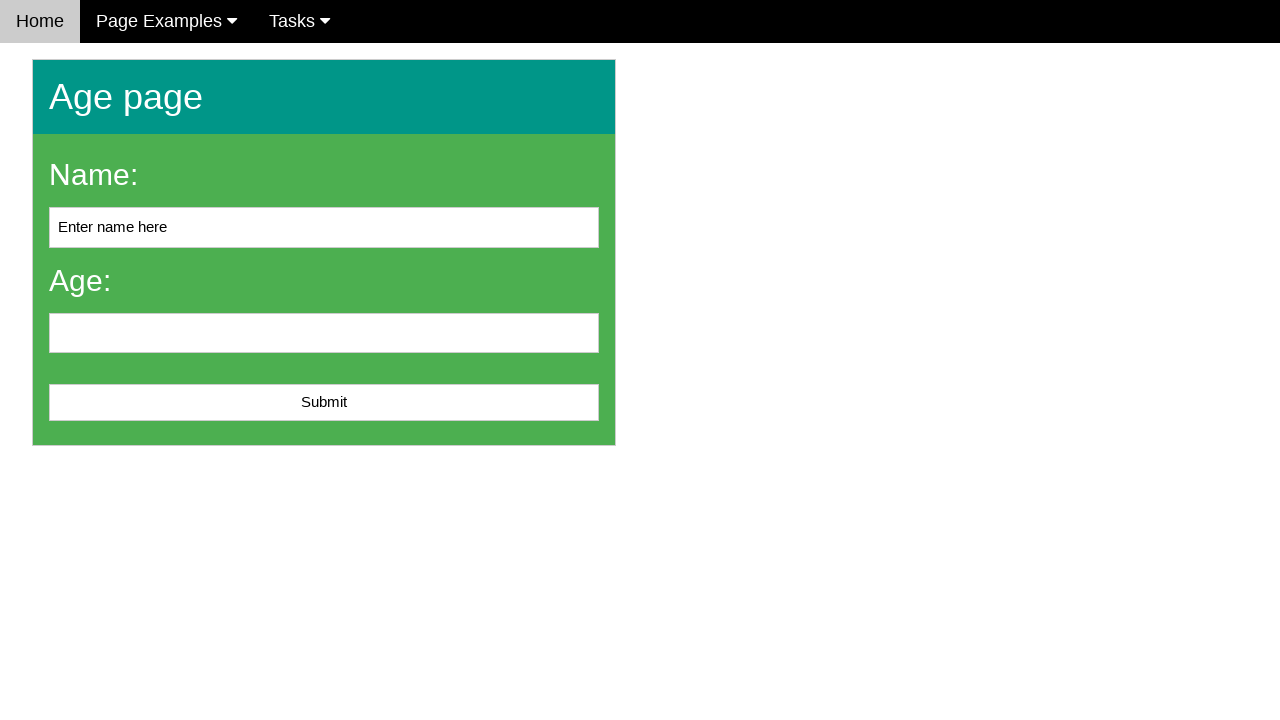

Cleared the name field on #name
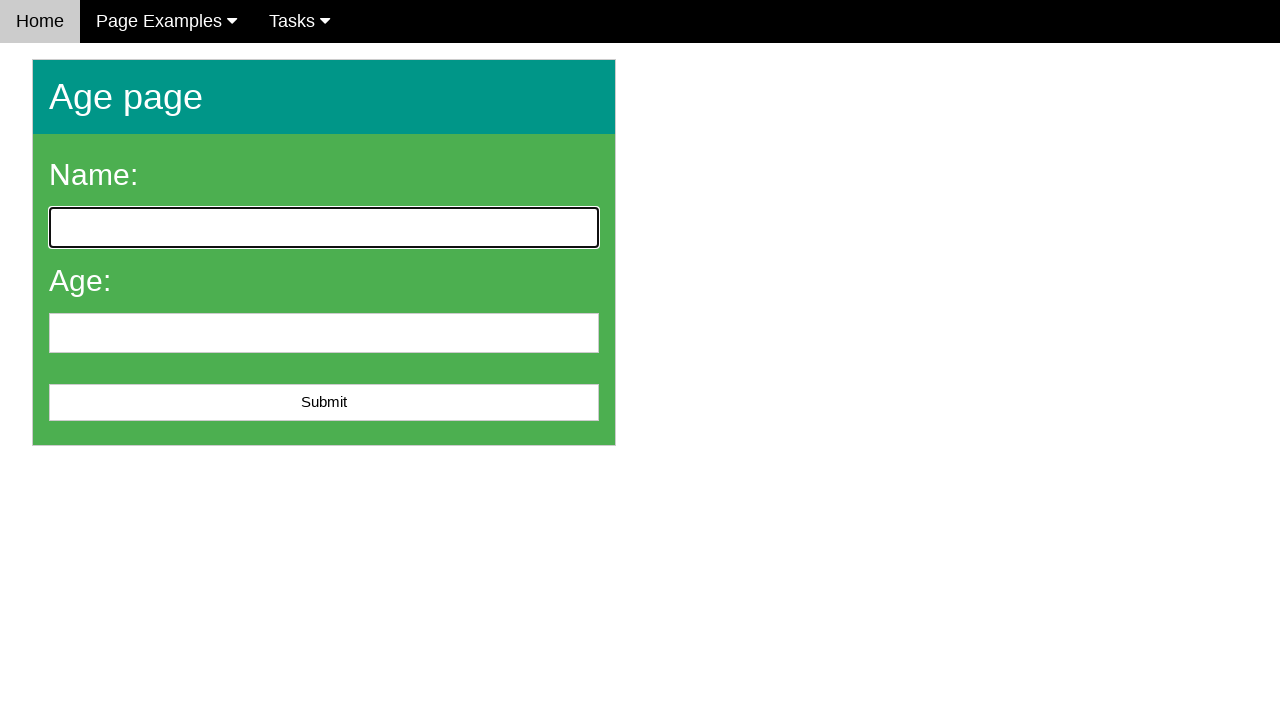

Entered name 'John Smith' in the name field on #name
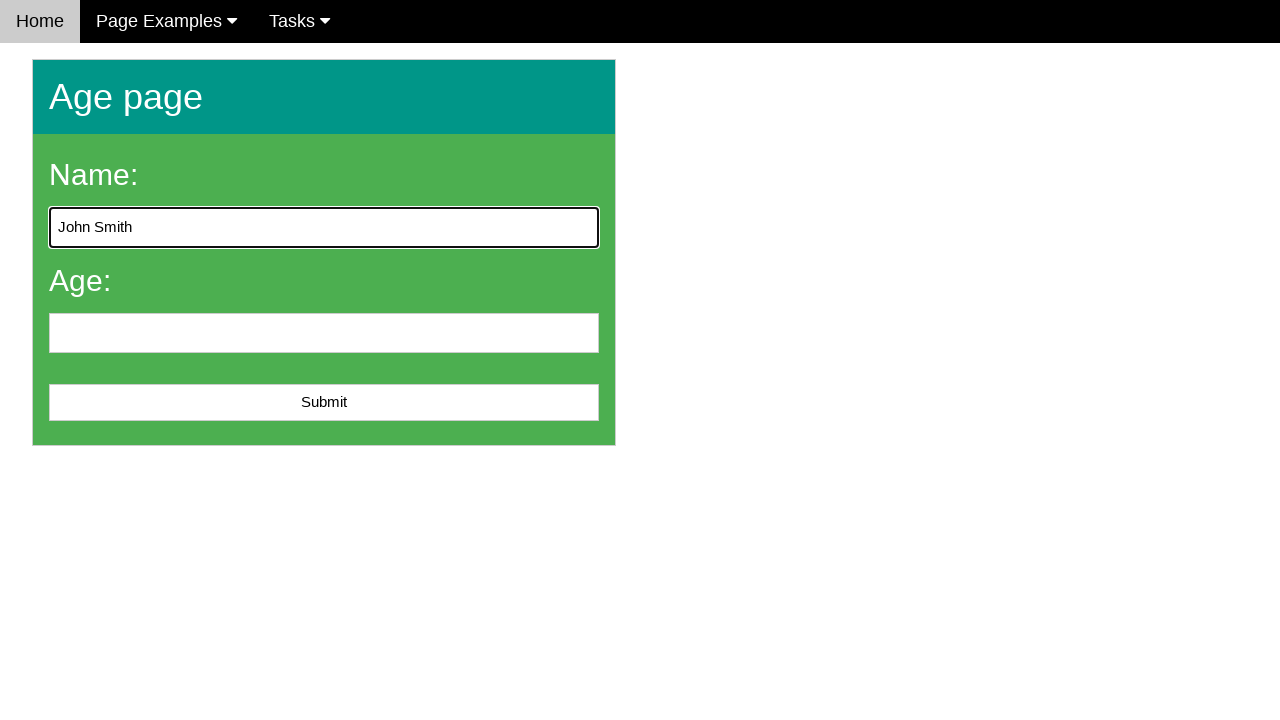

Entered age '25' in the age field on #age
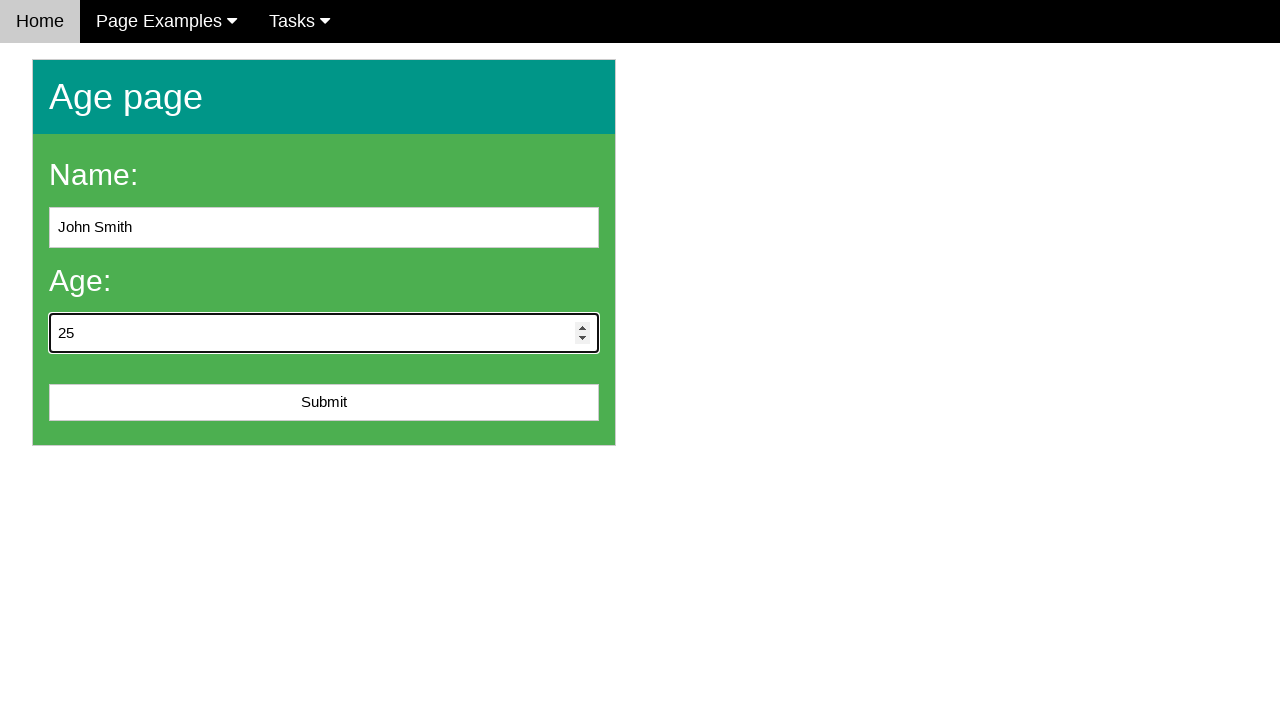

Clicked the submit button to submit the age form at (324, 403) on #submit
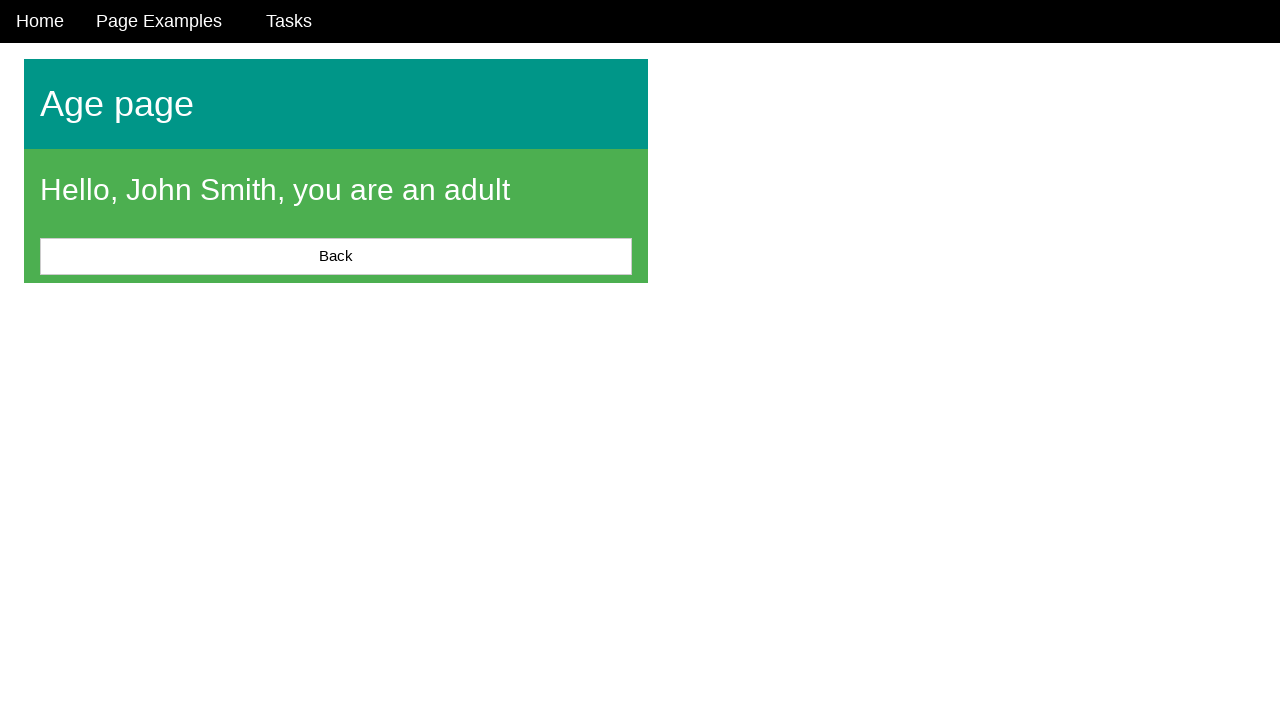

Verified that the result message appeared
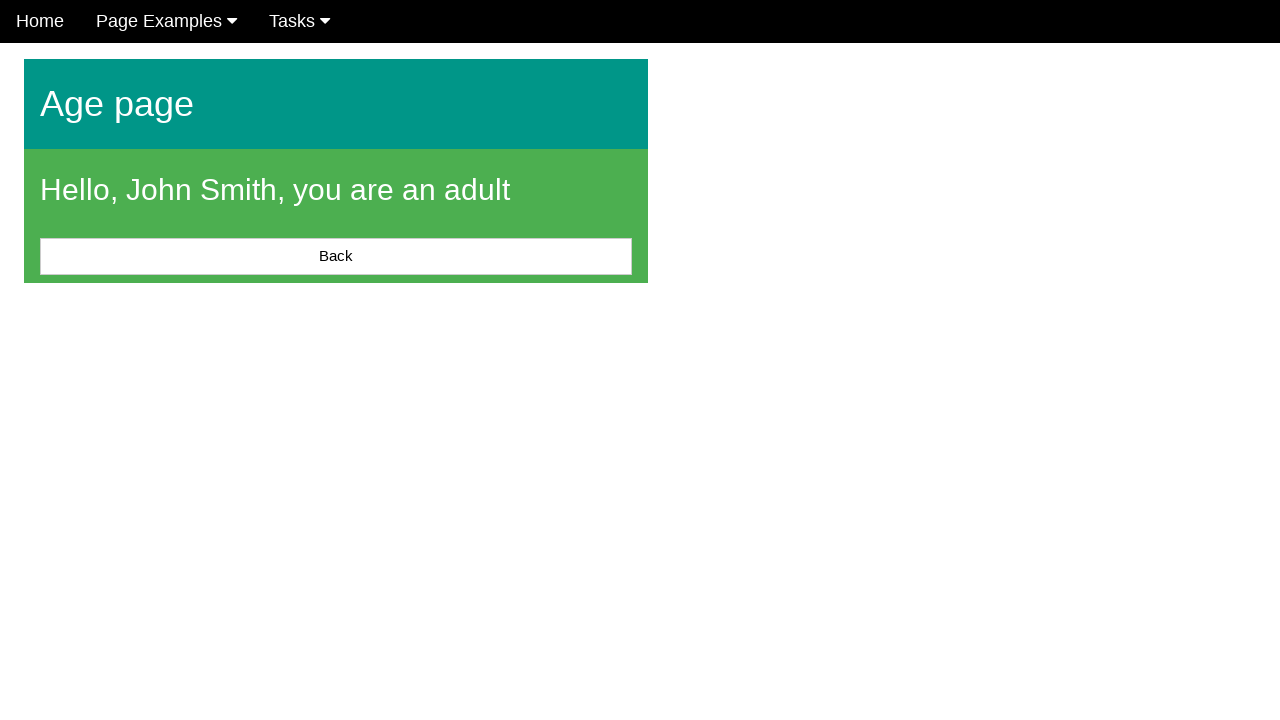

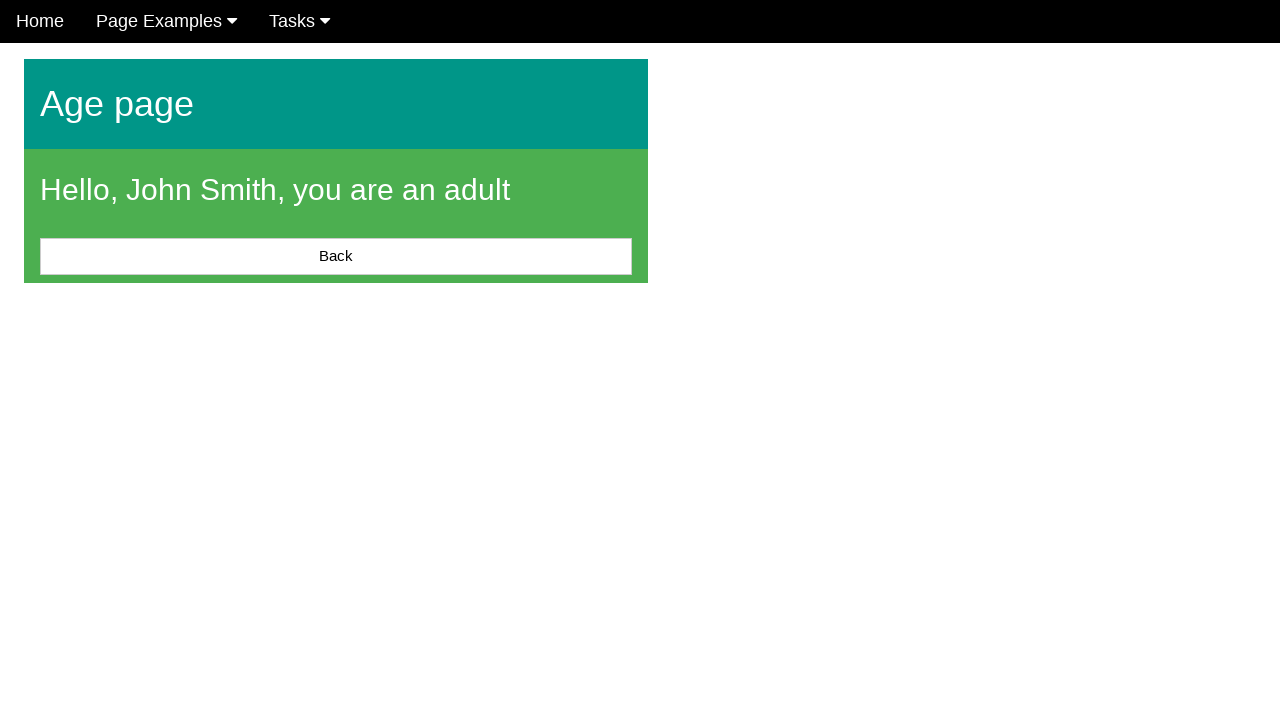